Tests dropdown selection functionality by selecting options using different methods: by index, by visible text, and by value from a currency dropdown

Starting URL: https://rahulshettyacademy.com/dropdownsPractise

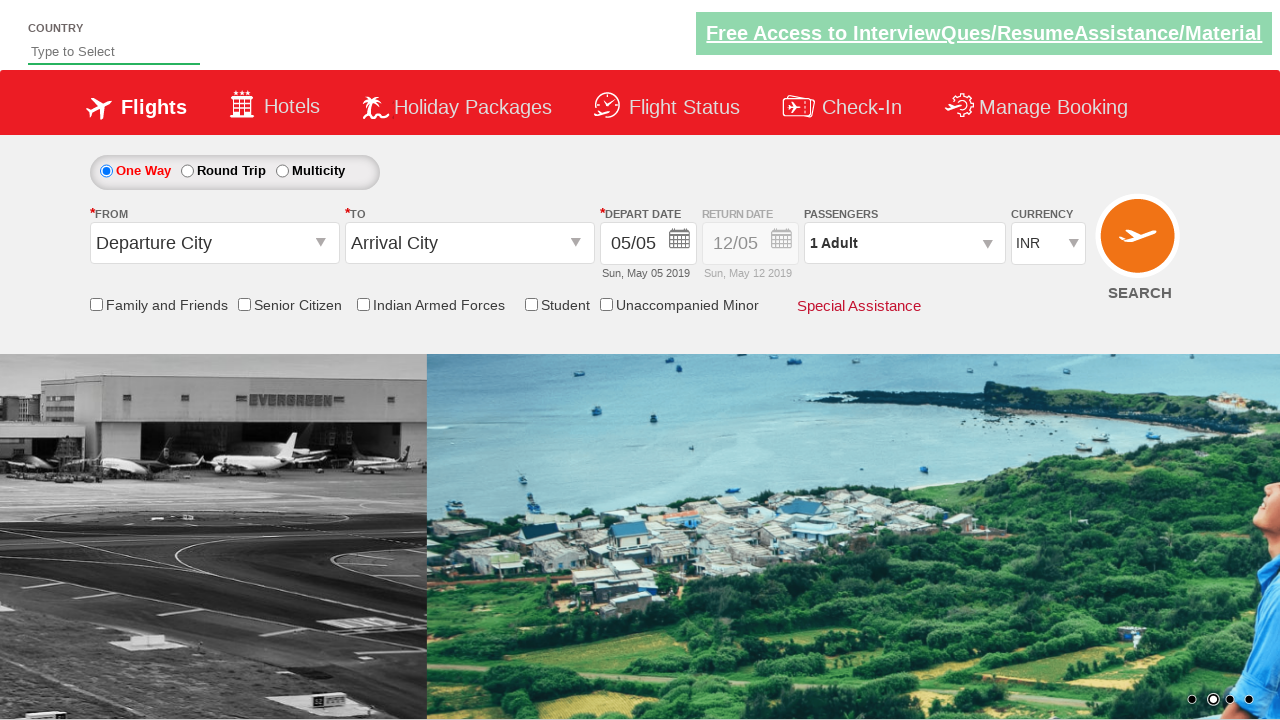

Selected currency dropdown option by index 3 (4th option) on #ctl00_mainContent_DropDownListCurrency
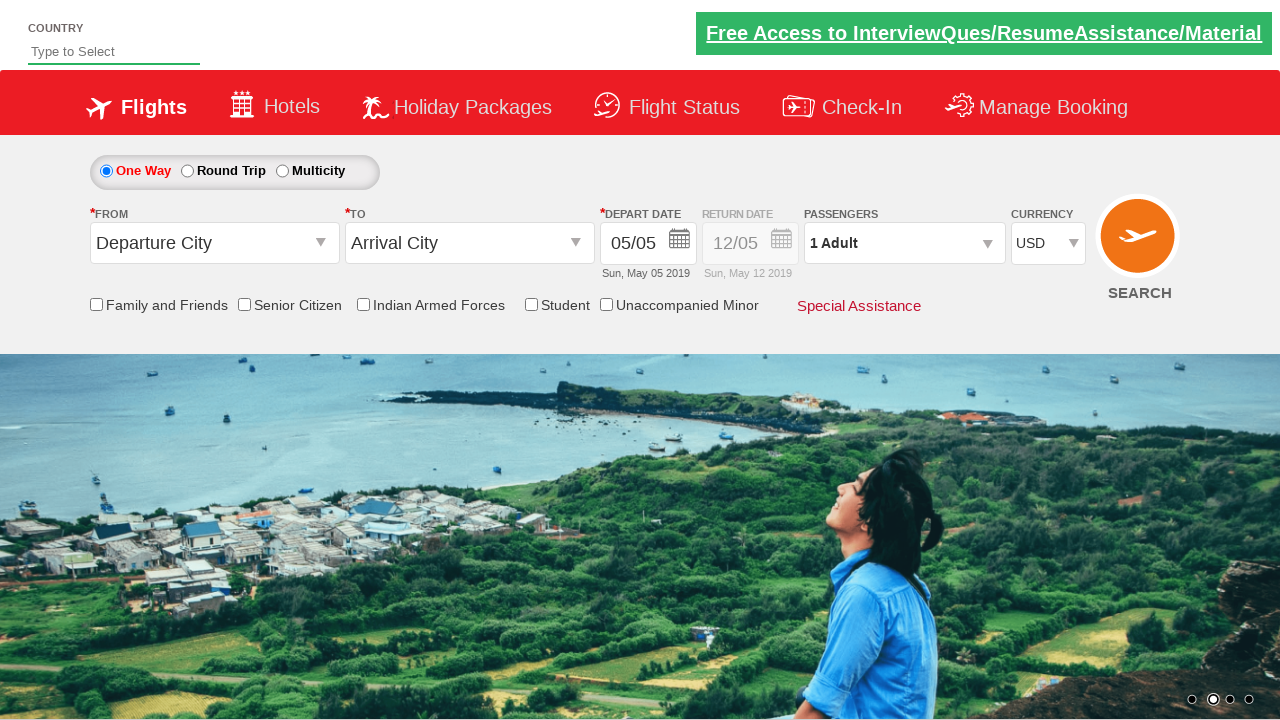

Selected currency dropdown option 'AED' by visible text on #ctl00_mainContent_DropDownListCurrency
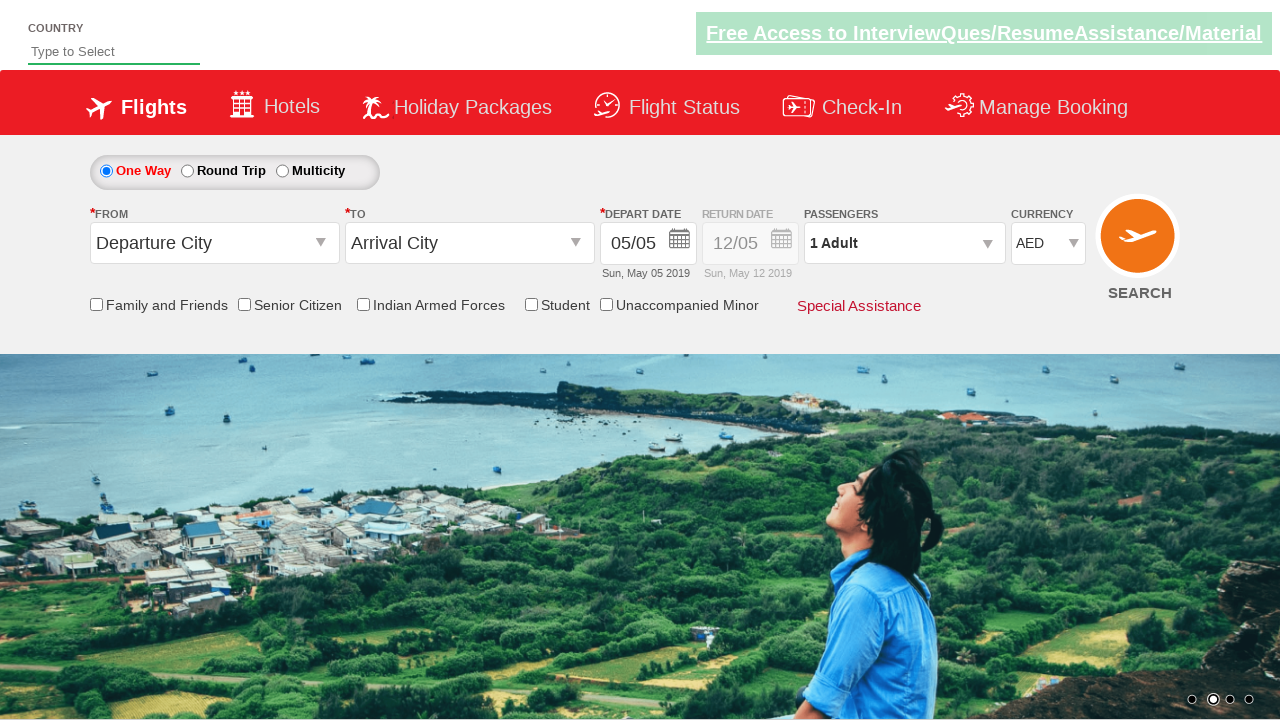

Selected currency dropdown option 'INR' by value on #ctl00_mainContent_DropDownListCurrency
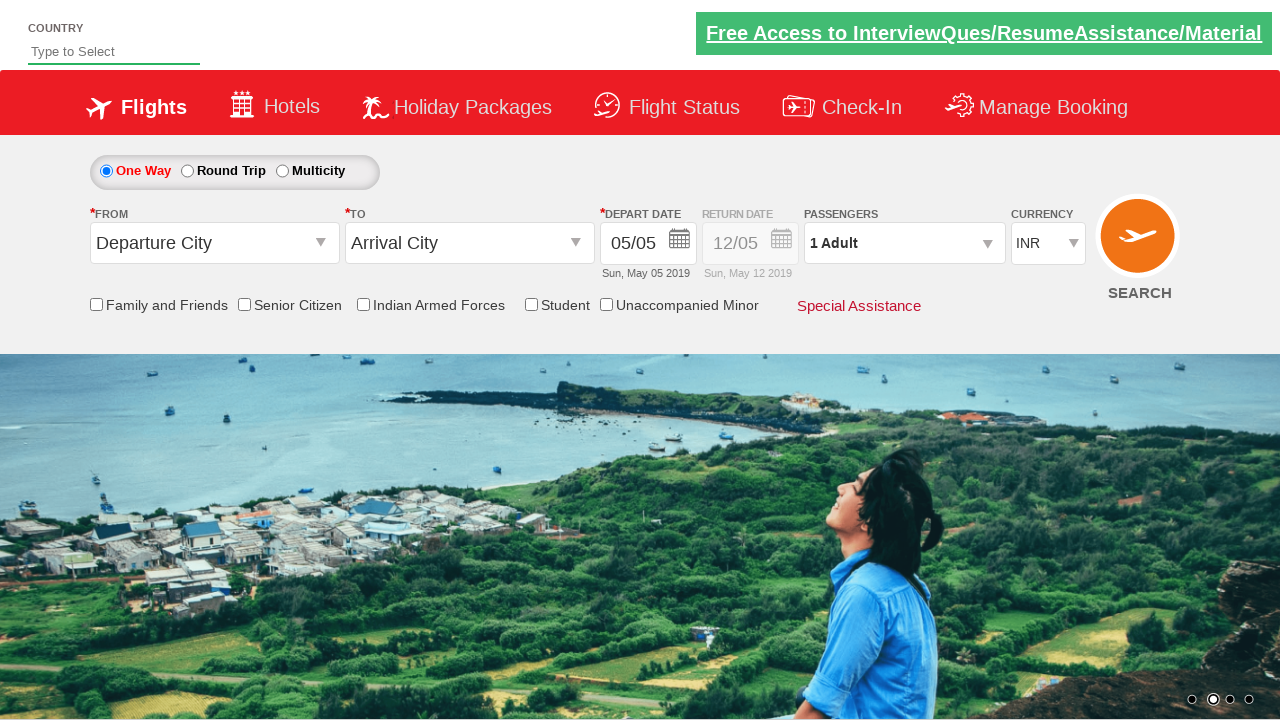

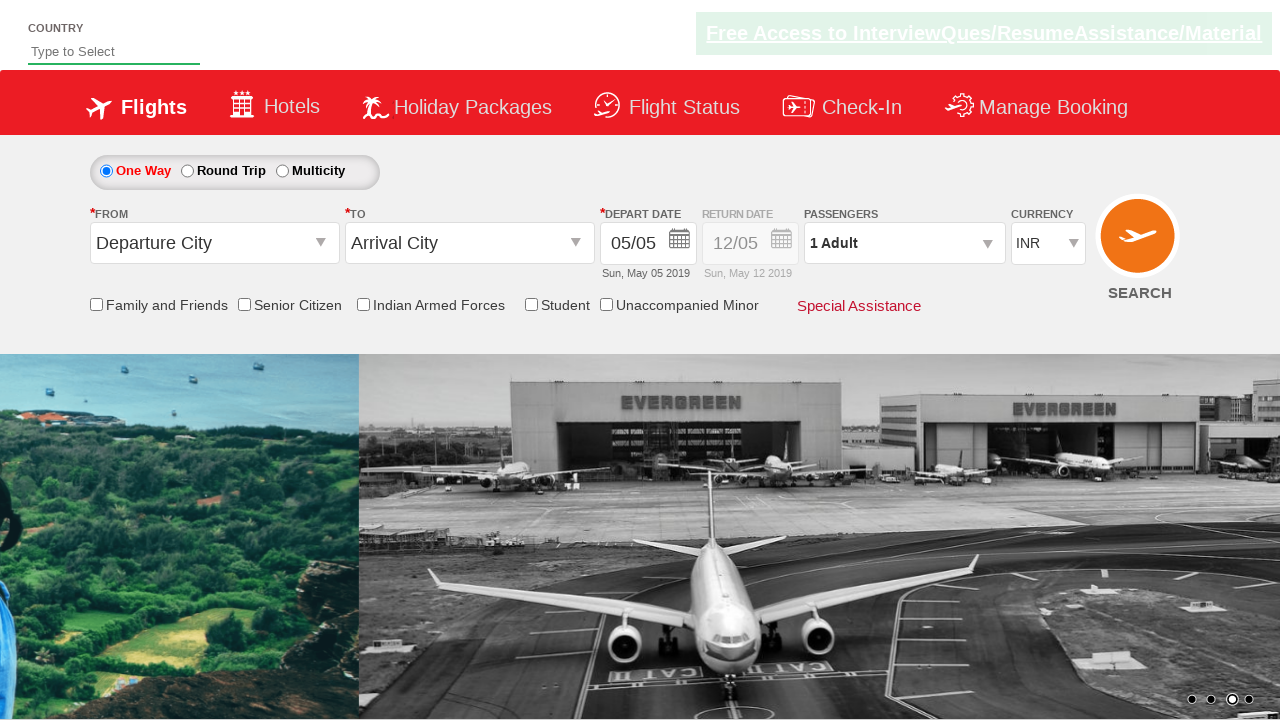